Tests dismissing a JavaScript confirmation dialog by clicking the second button and canceling it

Starting URL: https://the-internet.herokuapp.com/javascript_alerts

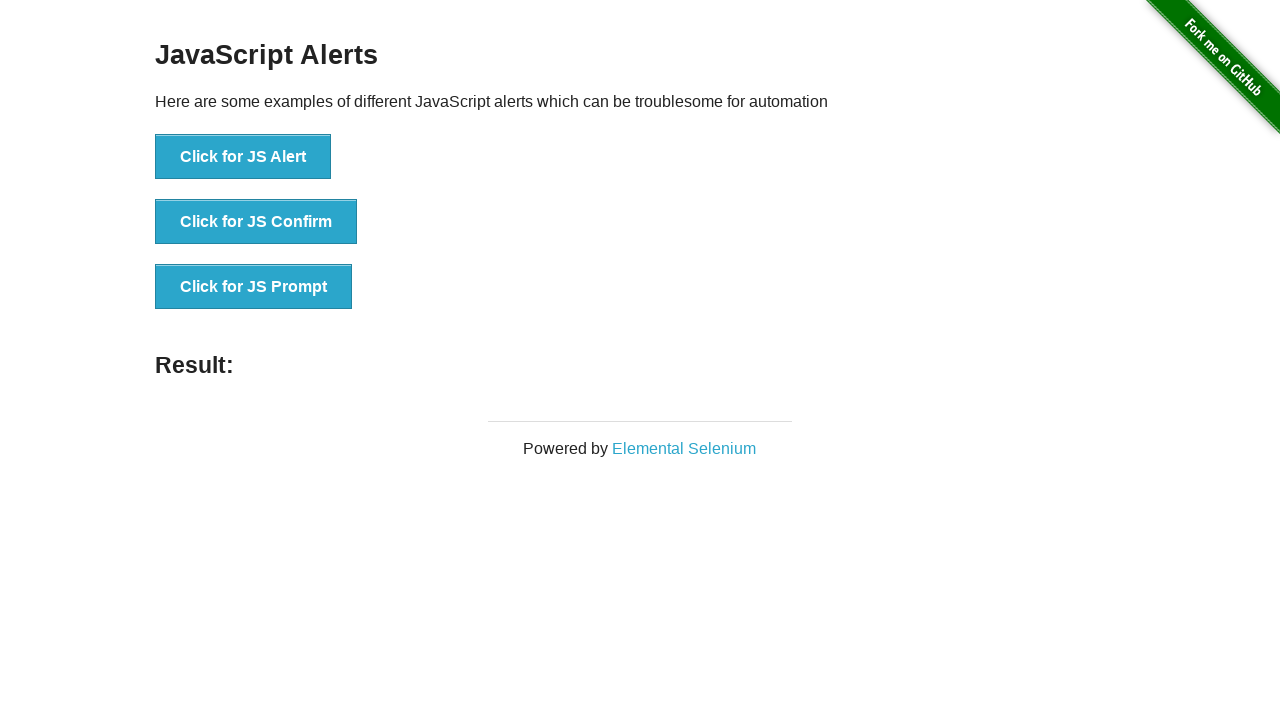

Set up dialog handler to dismiss confirmation dialogs
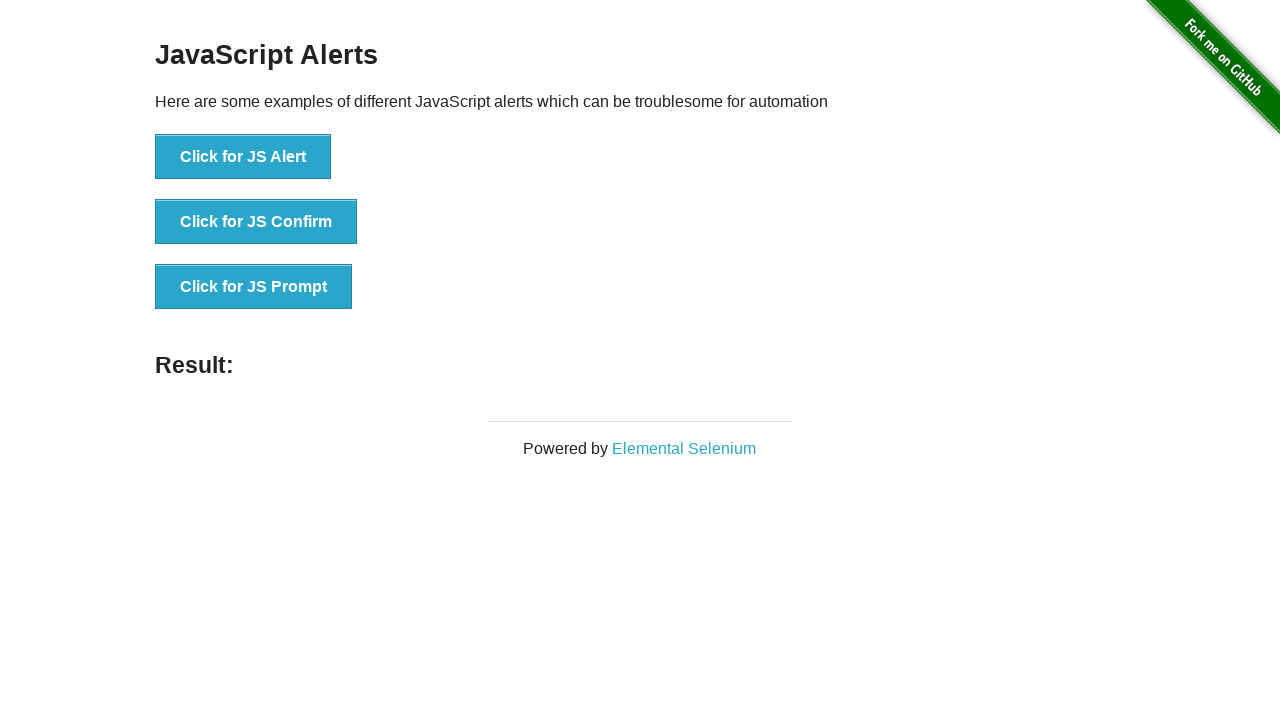

Clicked button to trigger JavaScript confirmation dialog at (256, 222) on button[onclick='jsConfirm()']
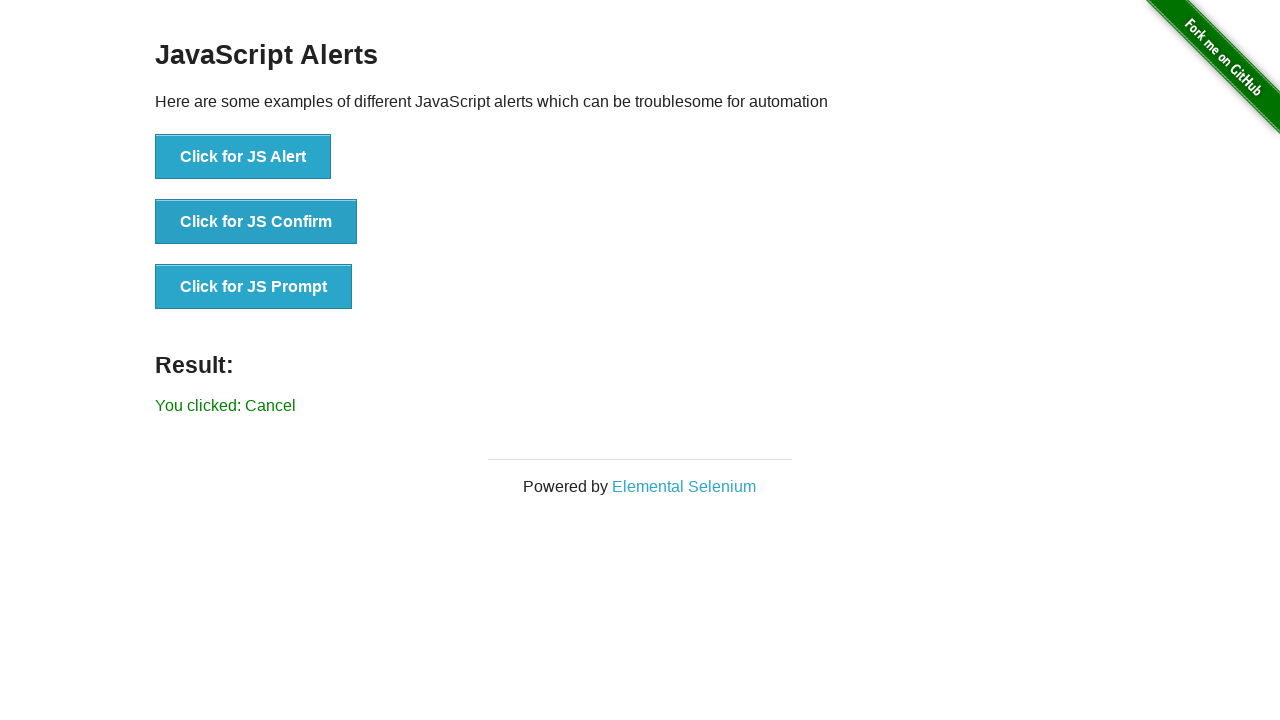

Retrieved result text from page
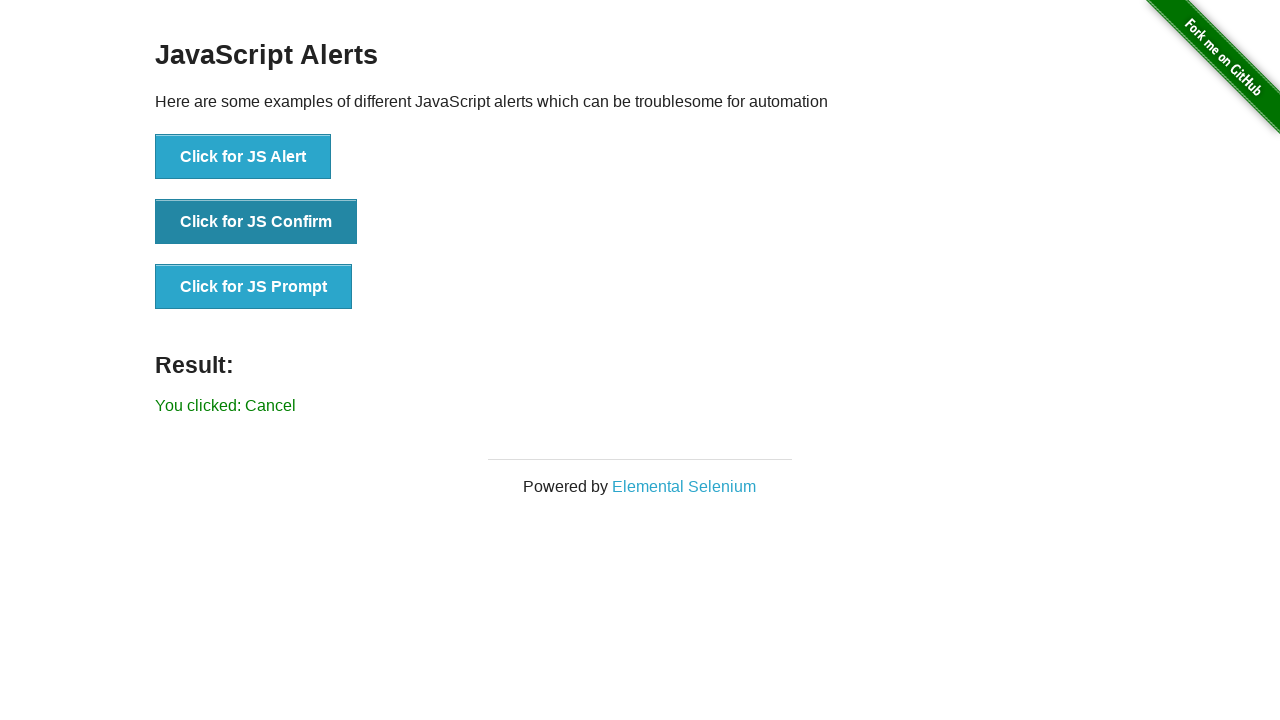

Verified that result text does not contain 'successfuly' - dialog was dismissed successfully
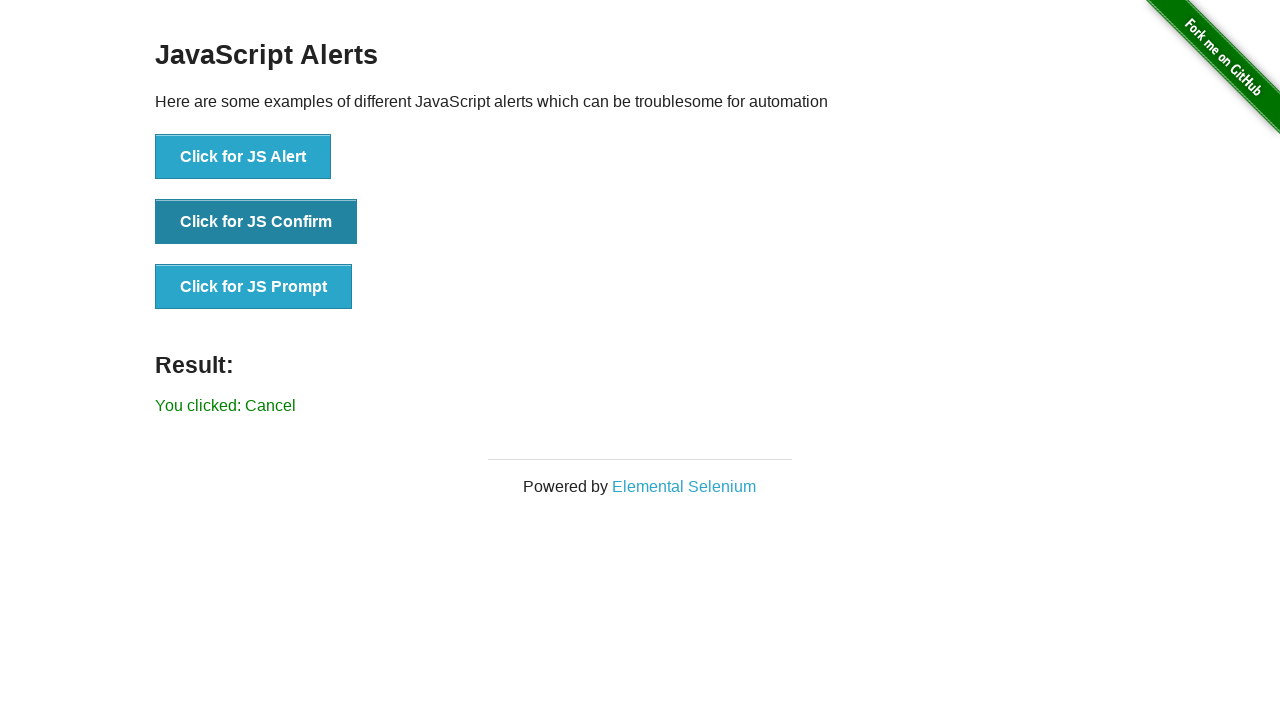

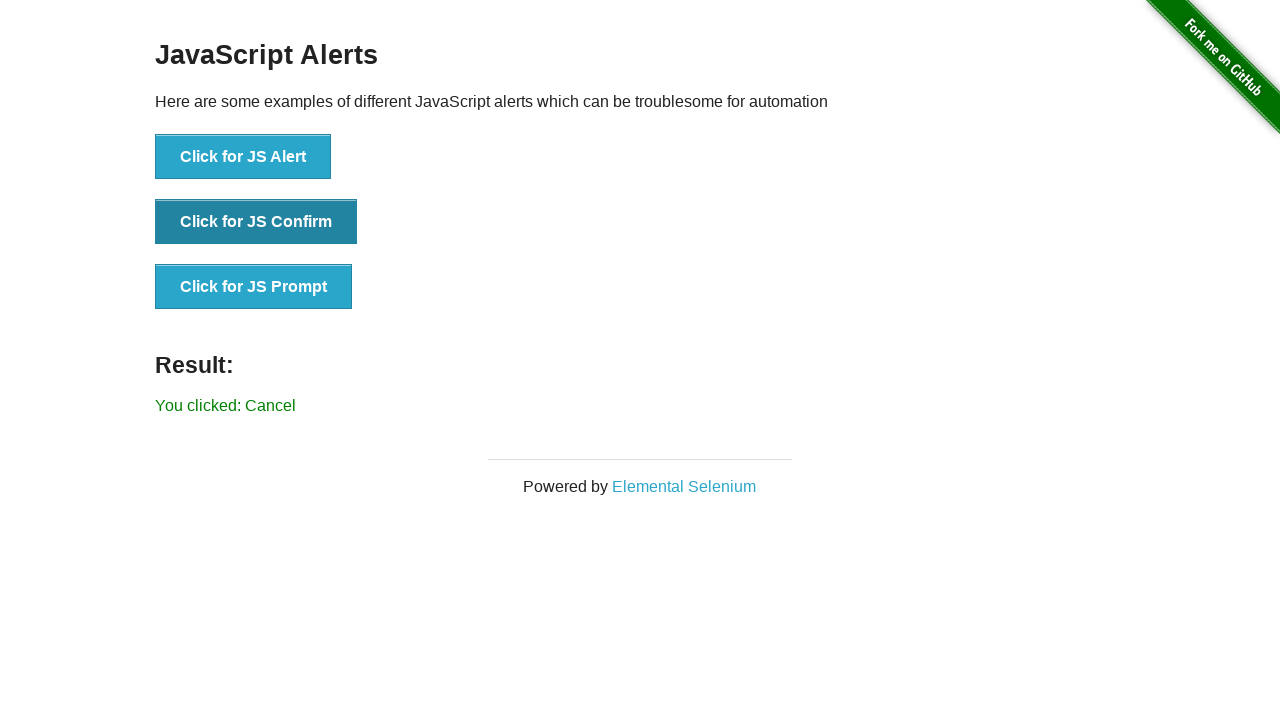